Tests the product configuration interface by clicking the purchase/buy button and interacting with product type and product dropdowns, selecting various options to verify the configuration workflow works correctly.

Starting URL: https://www.gradientlens.com/product/luxxor-ltc-camera/

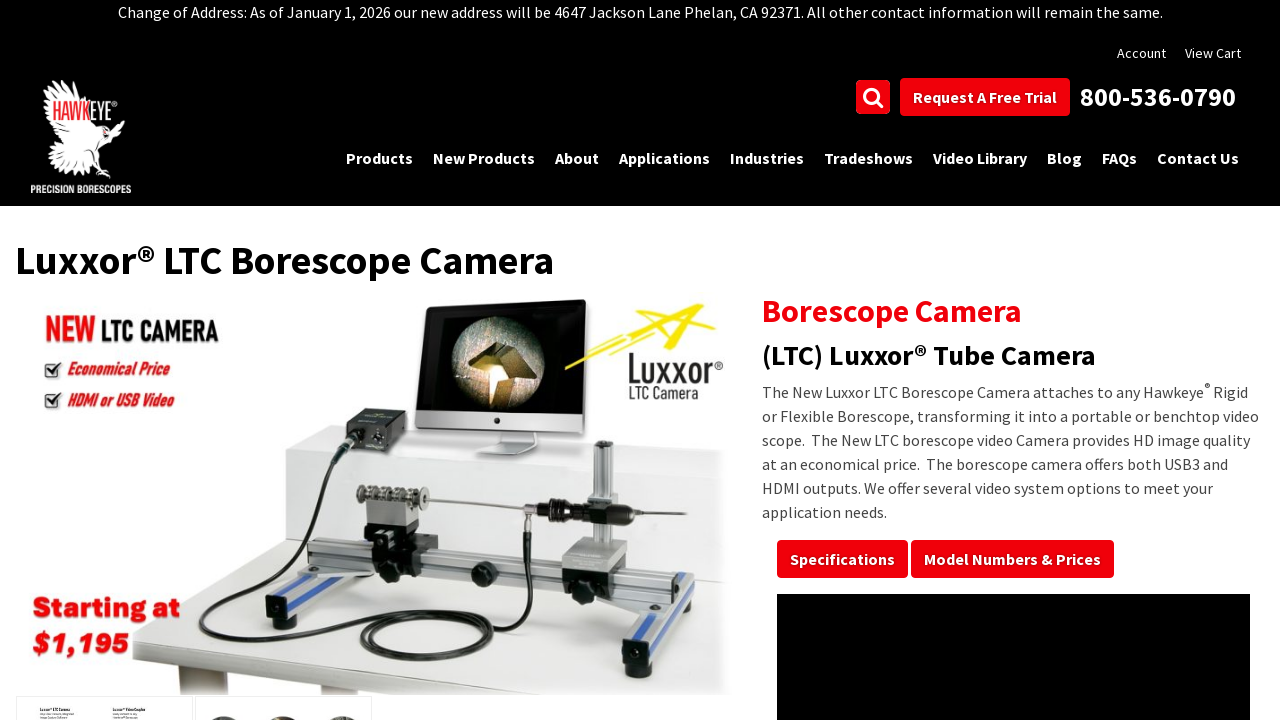

Clicked the 'Buy Now' / expand purchase button at (1013, 360) on a.expand-purchase.btn.btn-primary
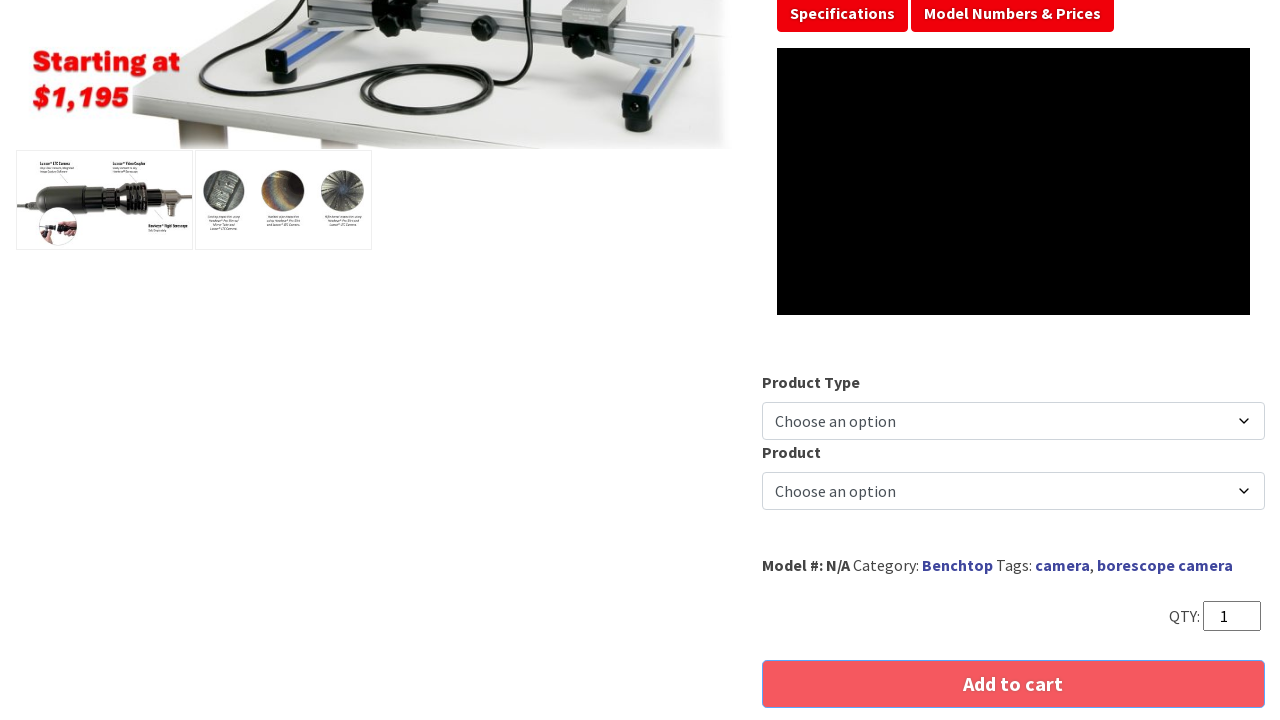

Product type dropdown became visible
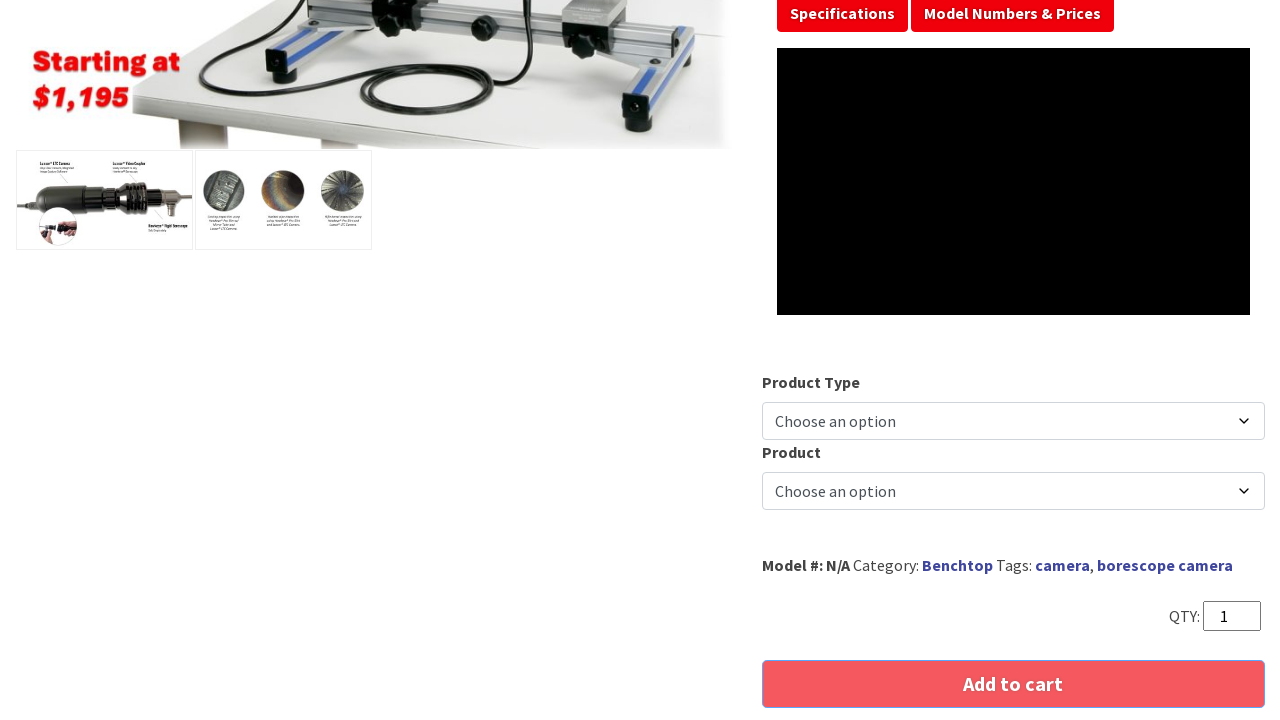

Selected second option from product type dropdown (index 1) on select#product-type
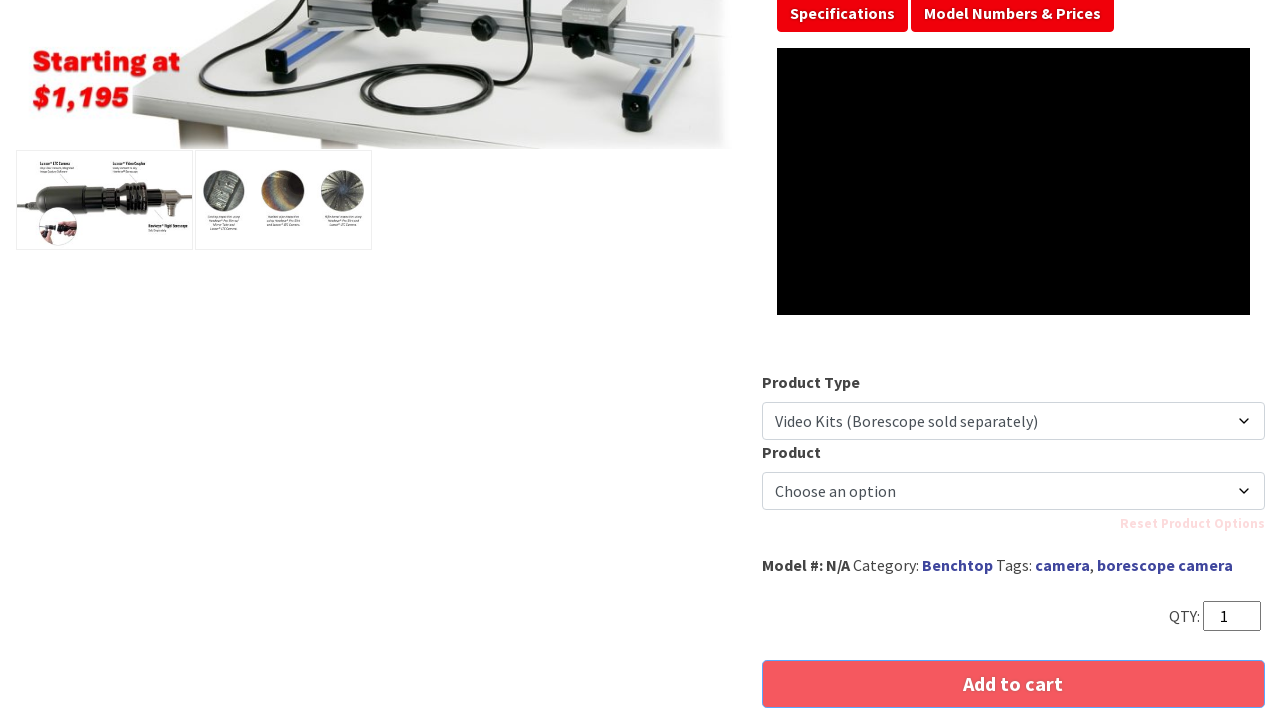

Waited 1000ms for UI to update
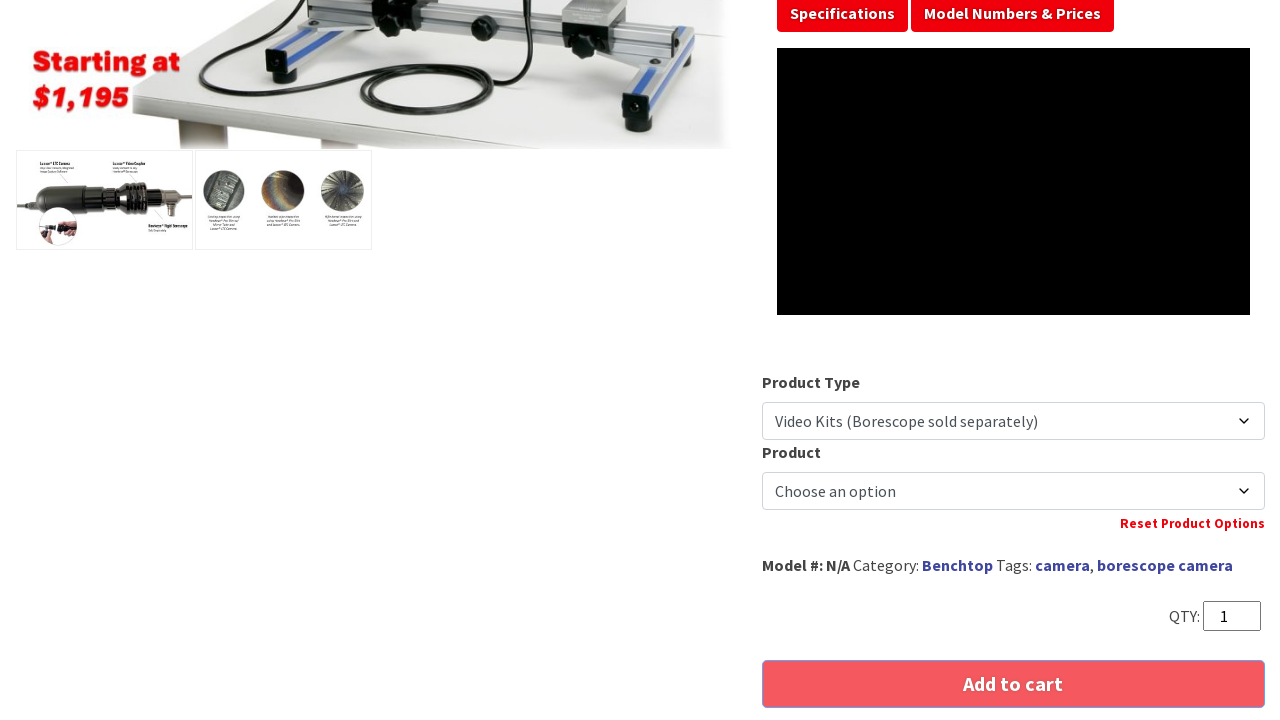

Product dropdown became visible
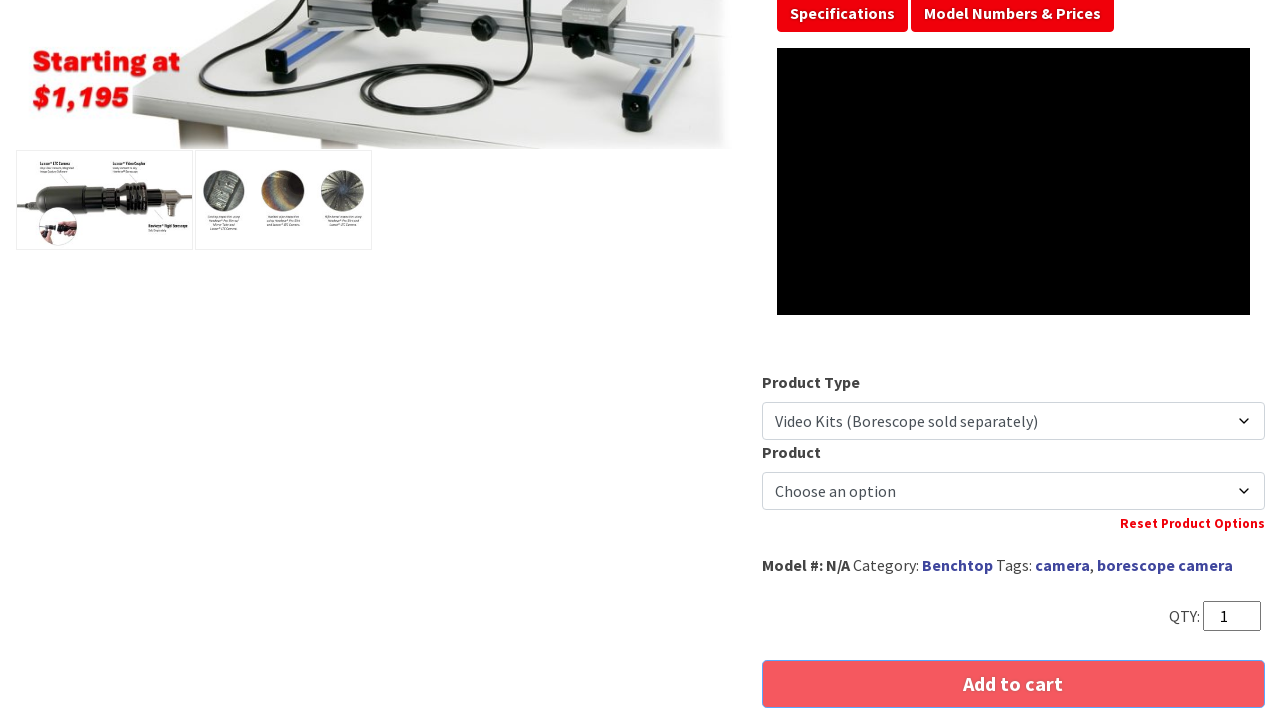

Selected first option from product dropdown (index 0) on select#product
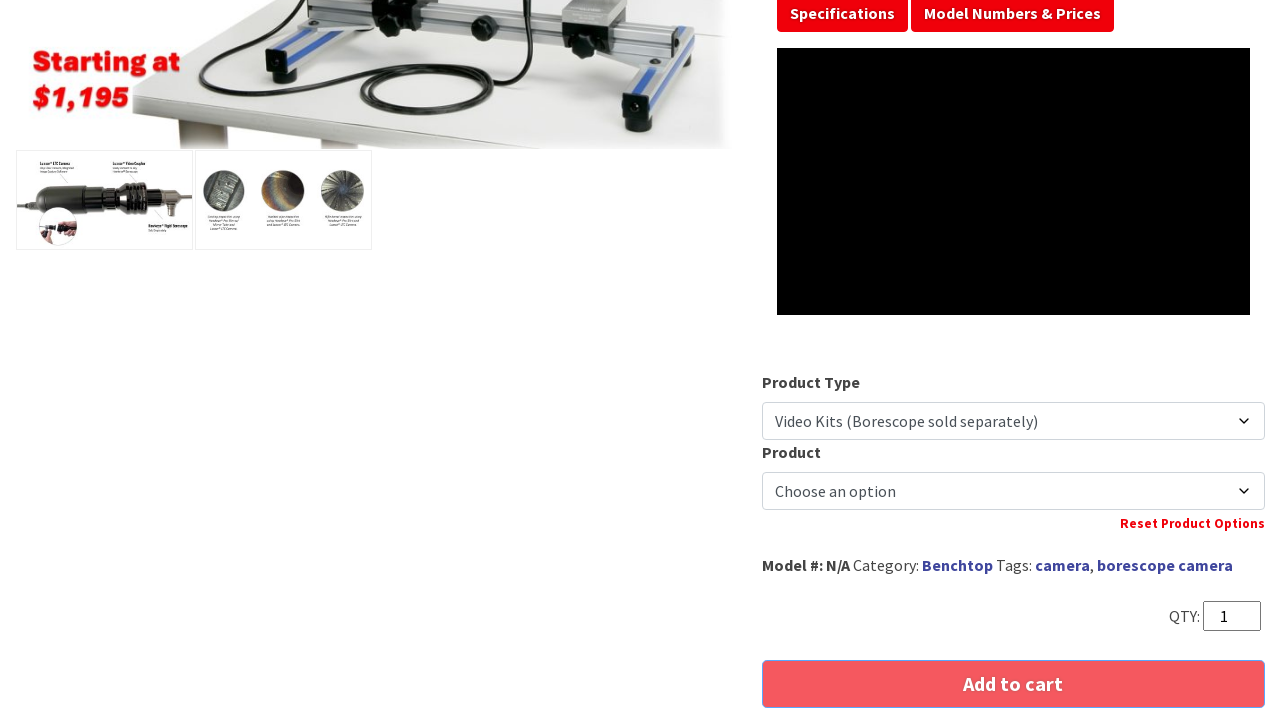

Waited 2000ms for UI to update
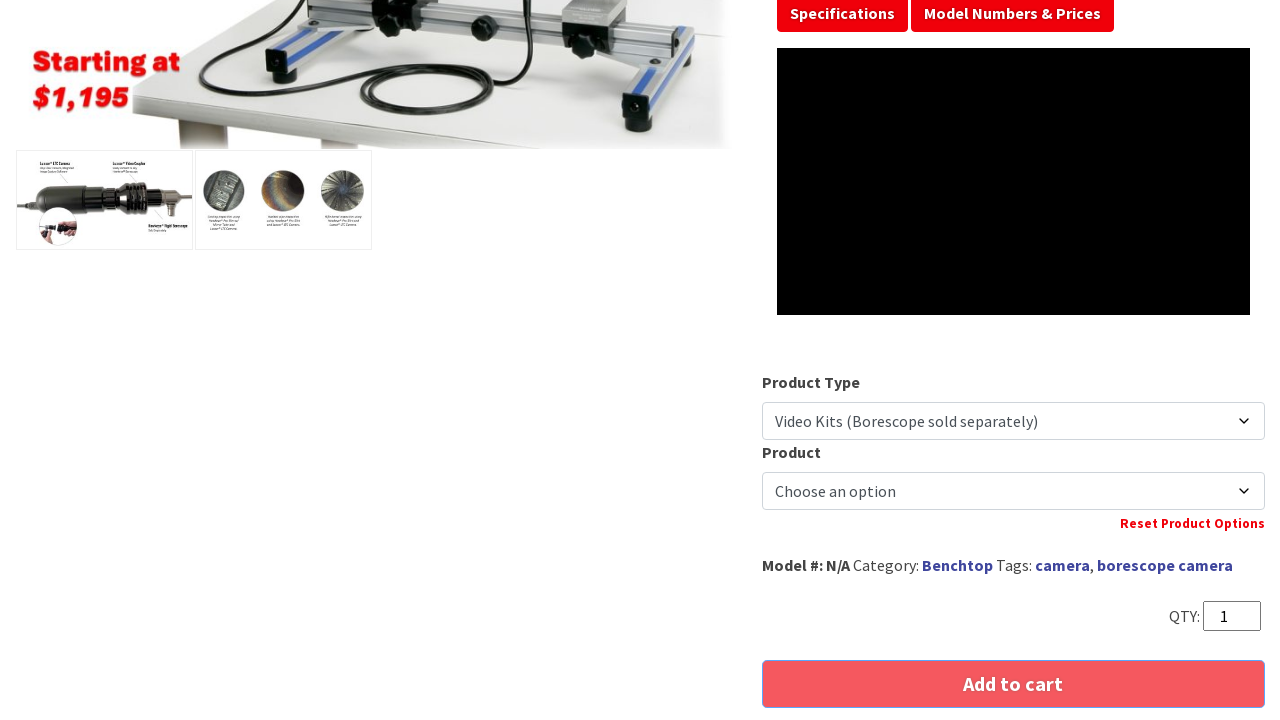

Selected third option from product type dropdown (index 2) on select#product-type
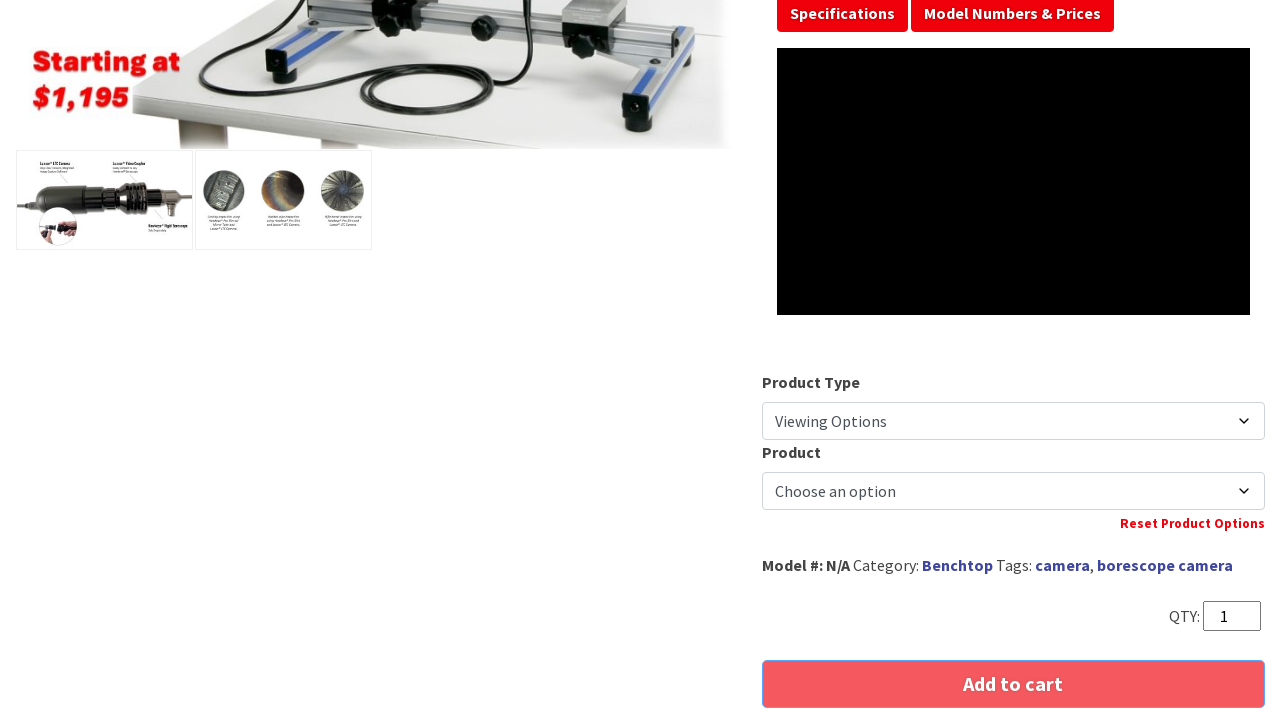

Waited 1000ms for UI to update
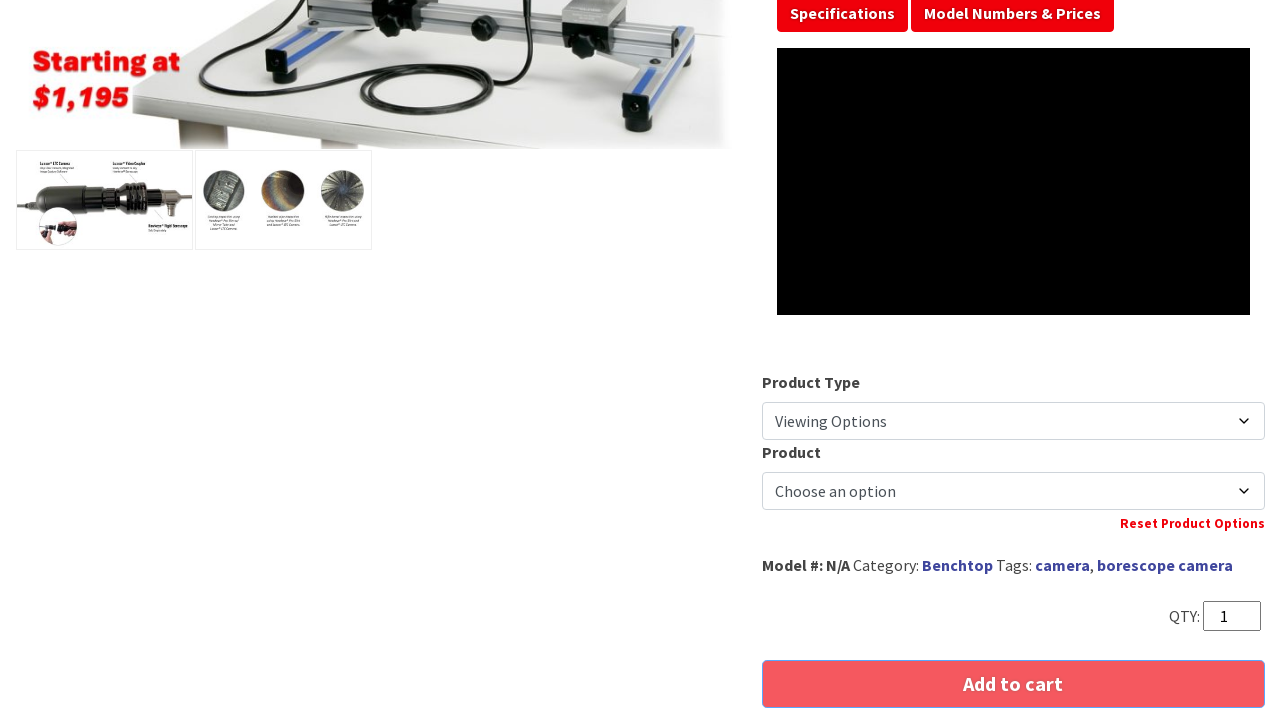

Selected second option from product dropdown (index 1) on select#product
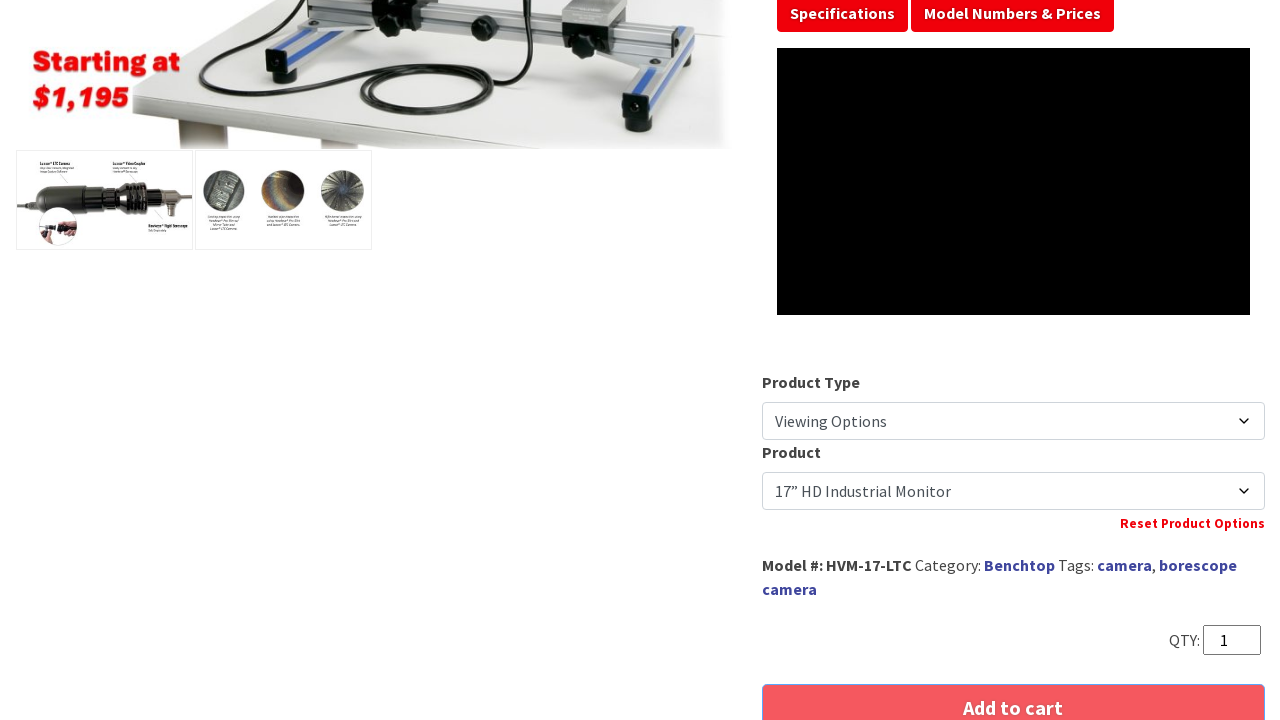

Waited 2000ms for final UI update
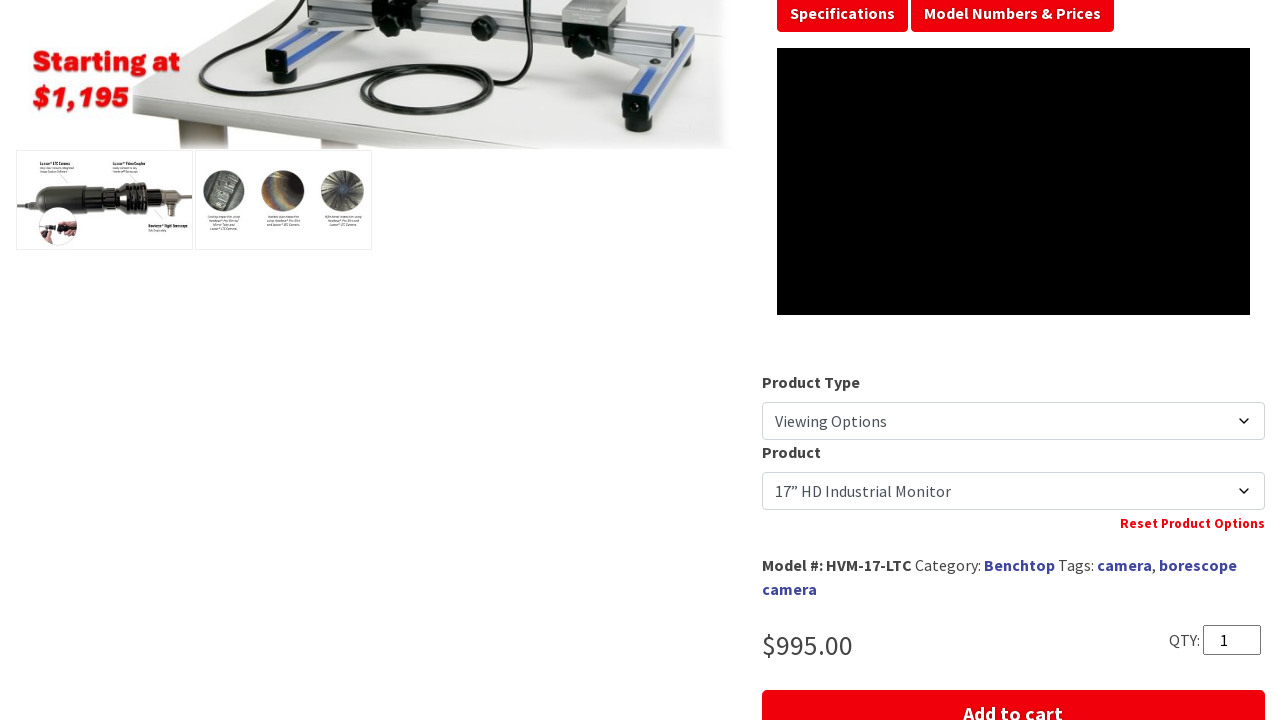

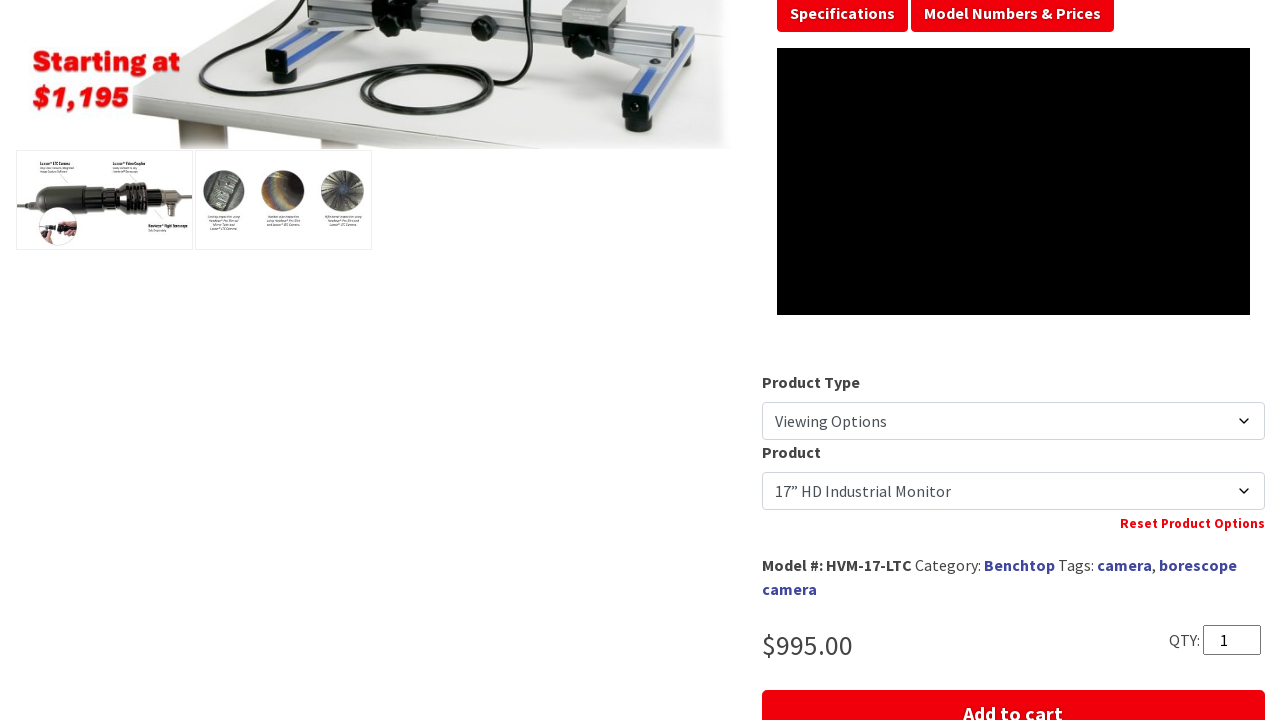